Tests that the currently applied filter is highlighted in the UI

Starting URL: https://demo.playwright.dev/todomvc

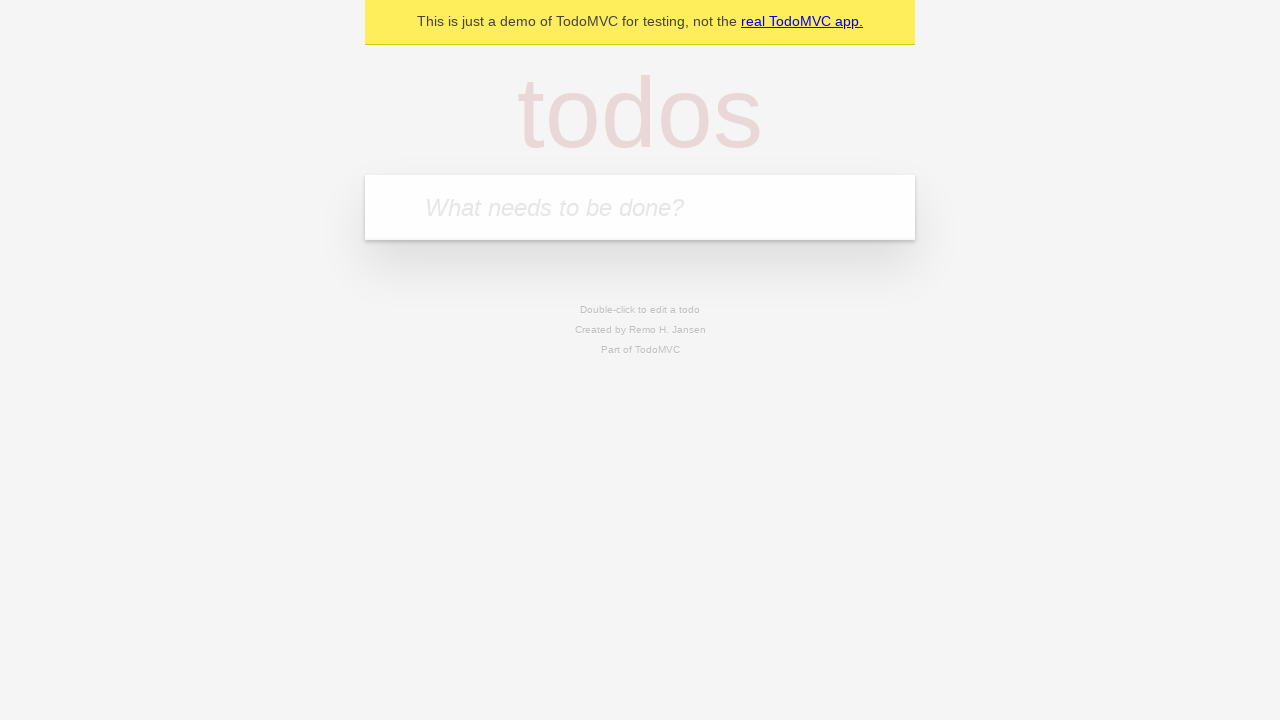

Navigated to TodoMVC demo application
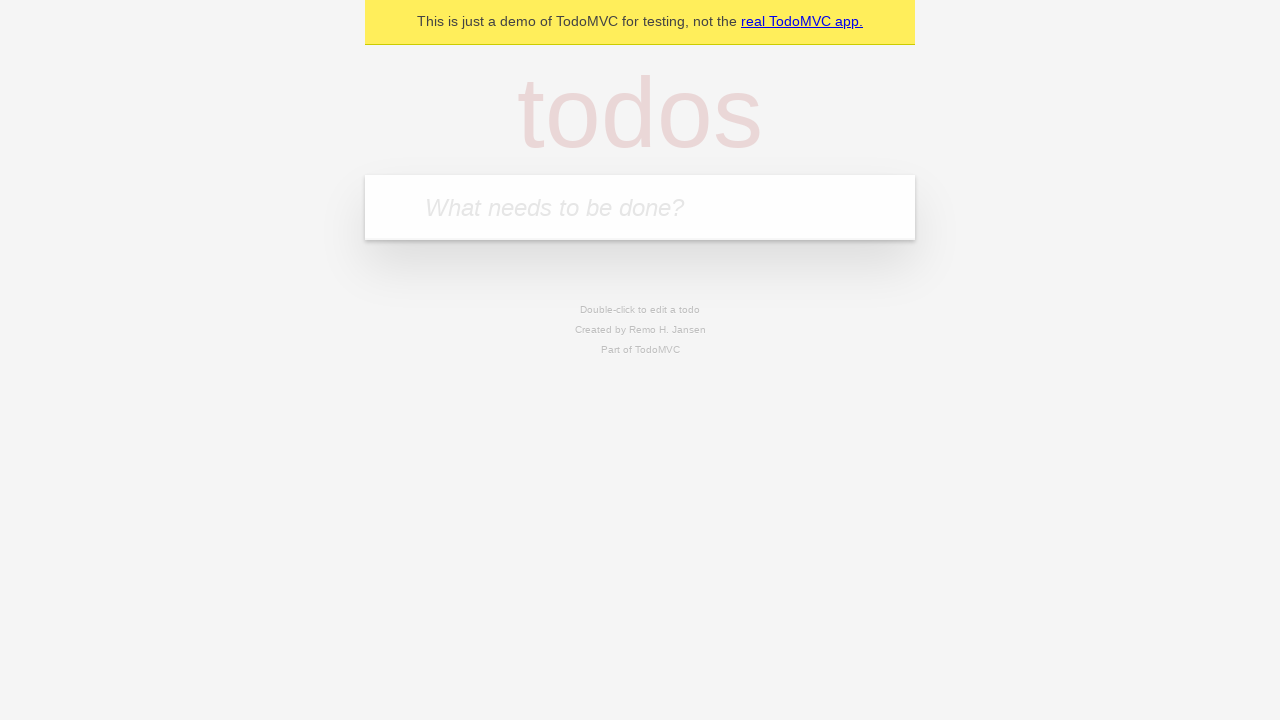

Located the new todo input field
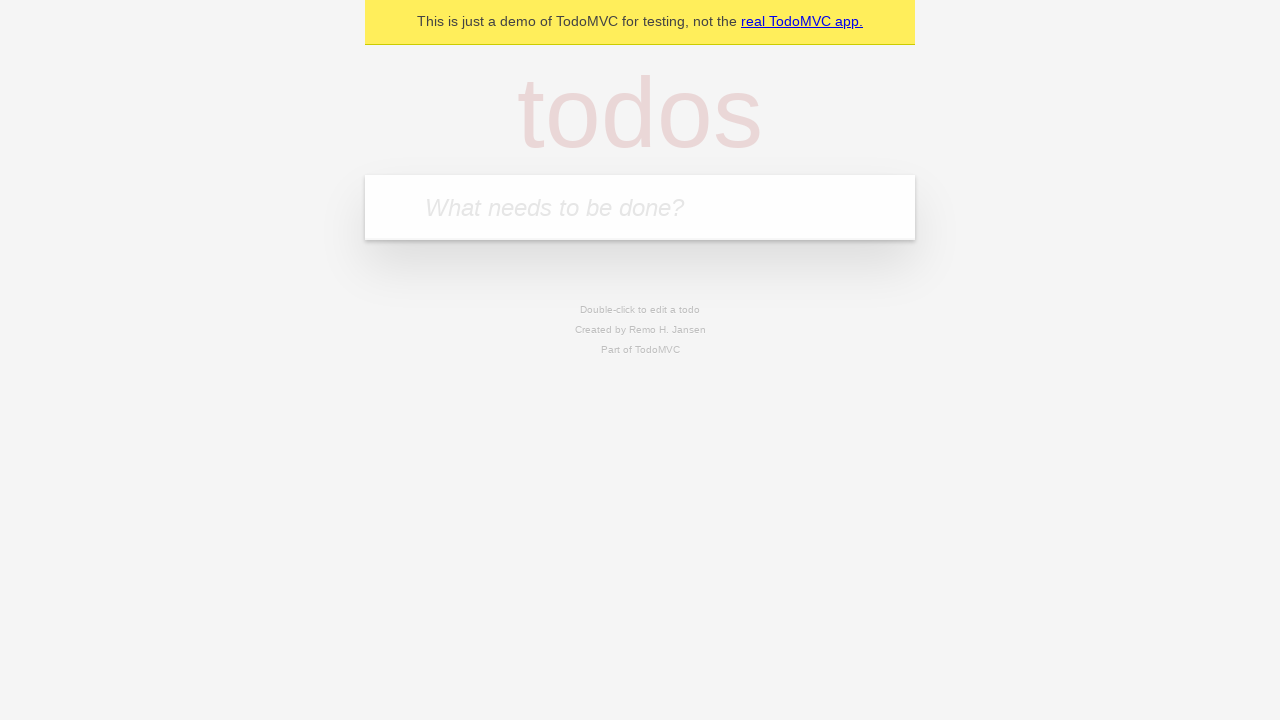

Filled new todo field with 'buy some cheese' on internal:attr=[placeholder="What needs to be done?"i]
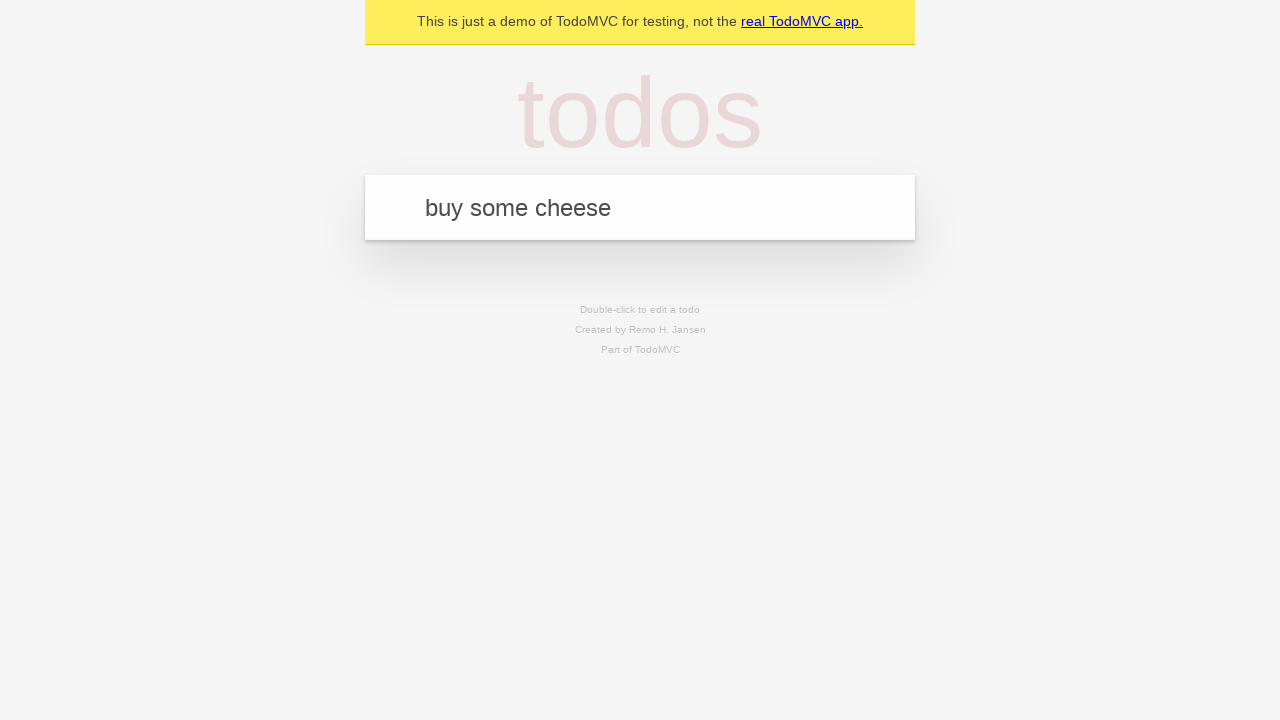

Pressed Enter to create todo 'buy some cheese' on internal:attr=[placeholder="What needs to be done?"i]
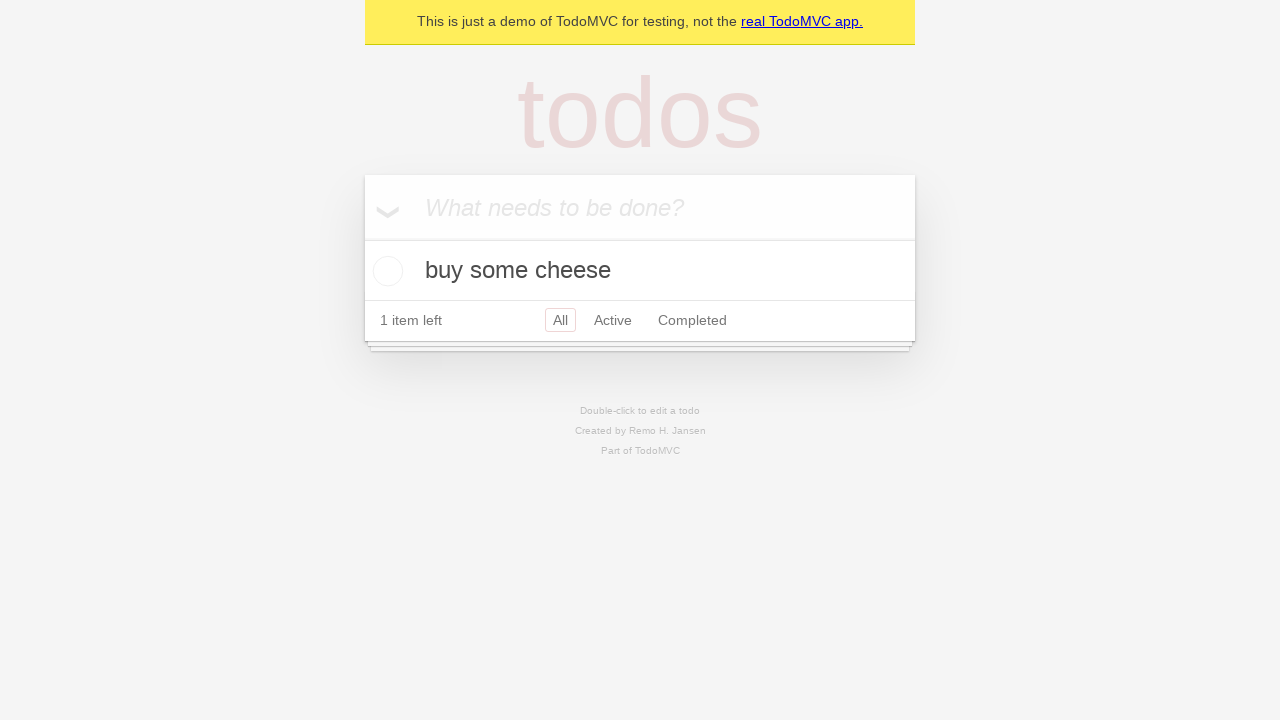

Filled new todo field with 'feed the cat' on internal:attr=[placeholder="What needs to be done?"i]
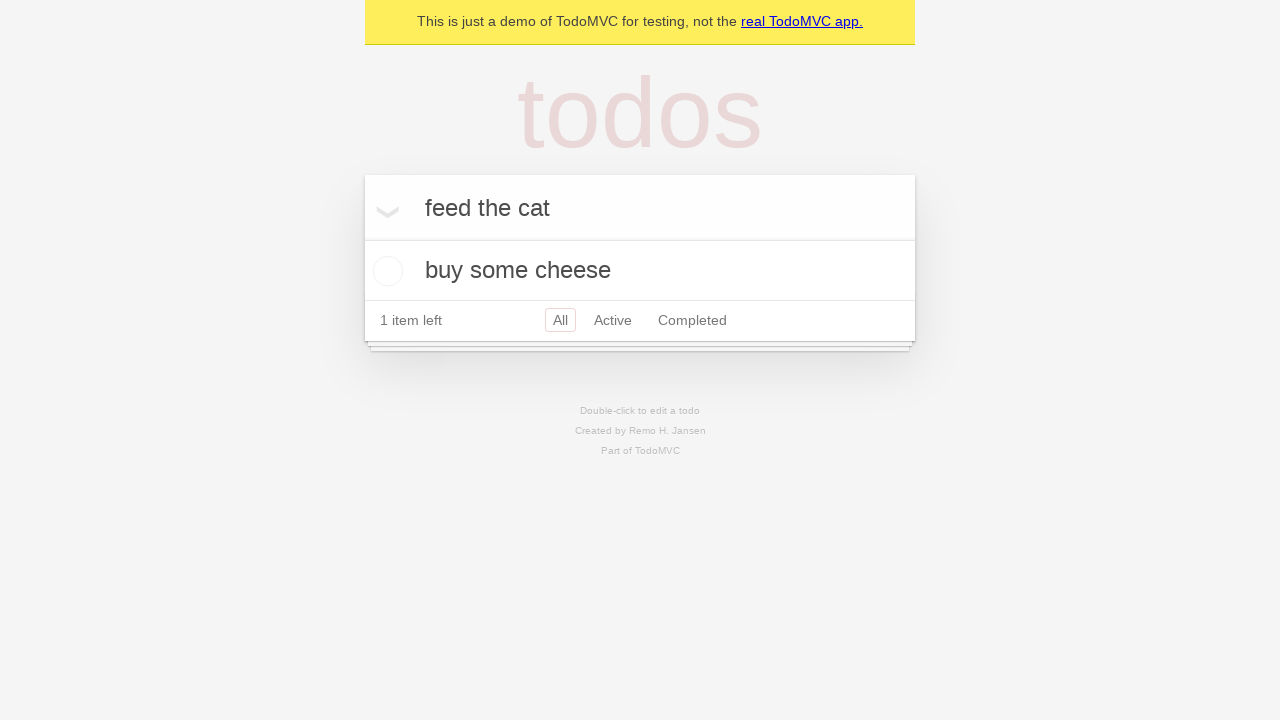

Pressed Enter to create todo 'feed the cat' on internal:attr=[placeholder="What needs to be done?"i]
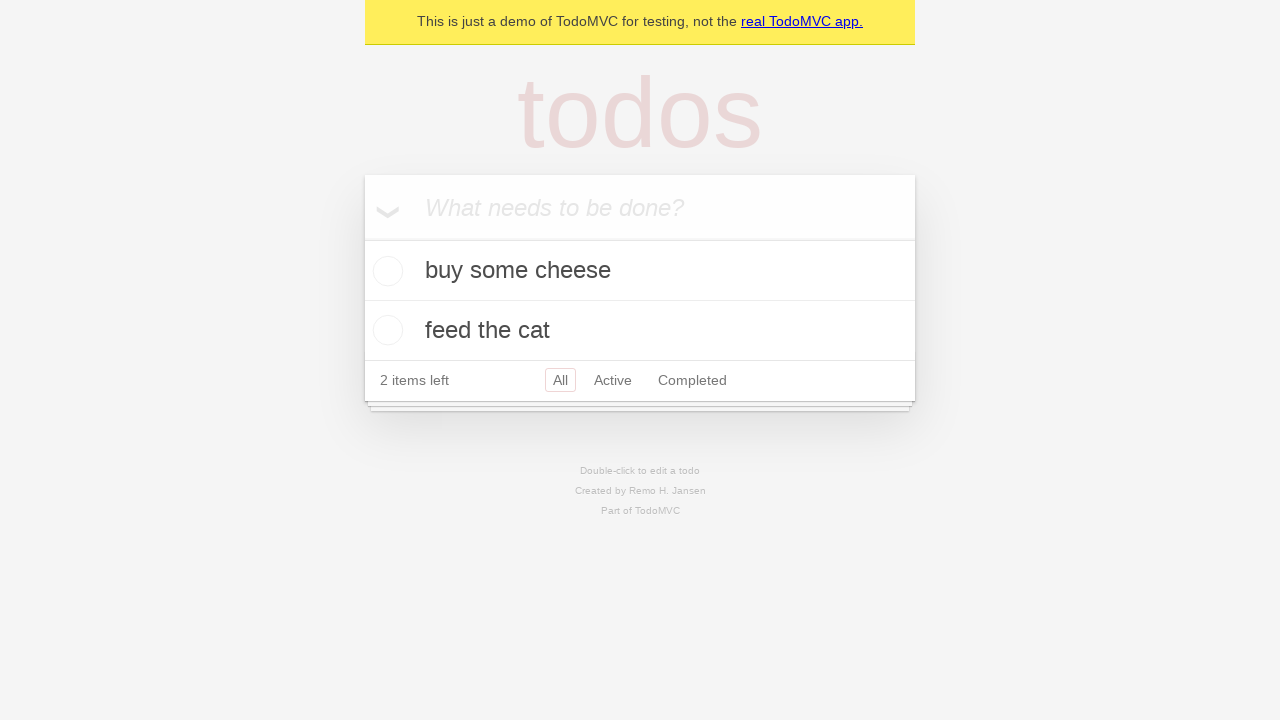

Filled new todo field with 'book a doctors appointment' on internal:attr=[placeholder="What needs to be done?"i]
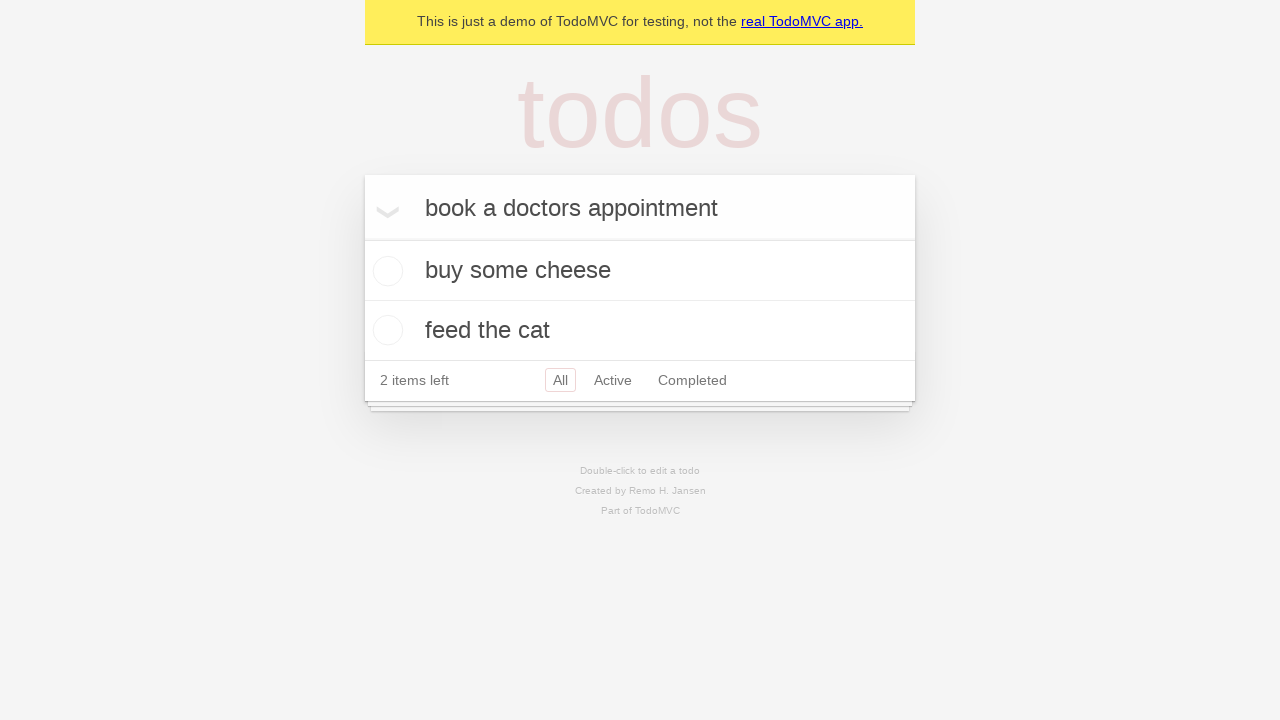

Pressed Enter to create todo 'book a doctors appointment' on internal:attr=[placeholder="What needs to be done?"i]
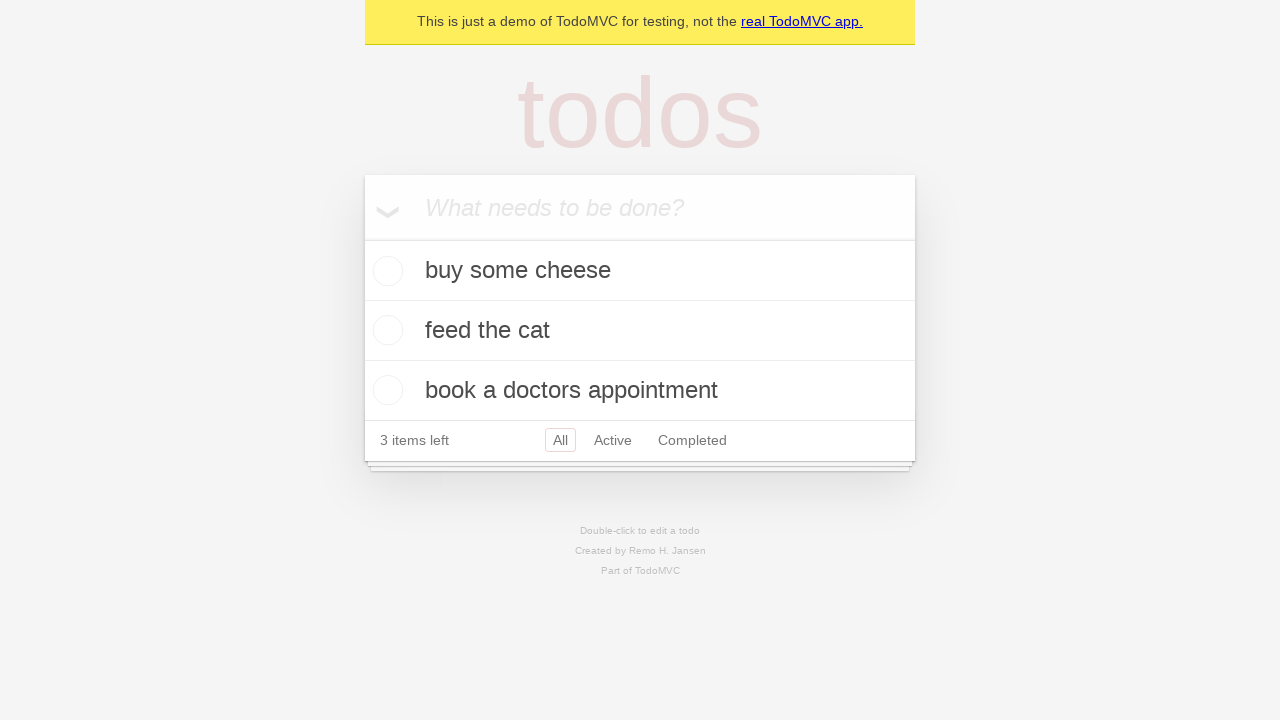

Located the Active filter link
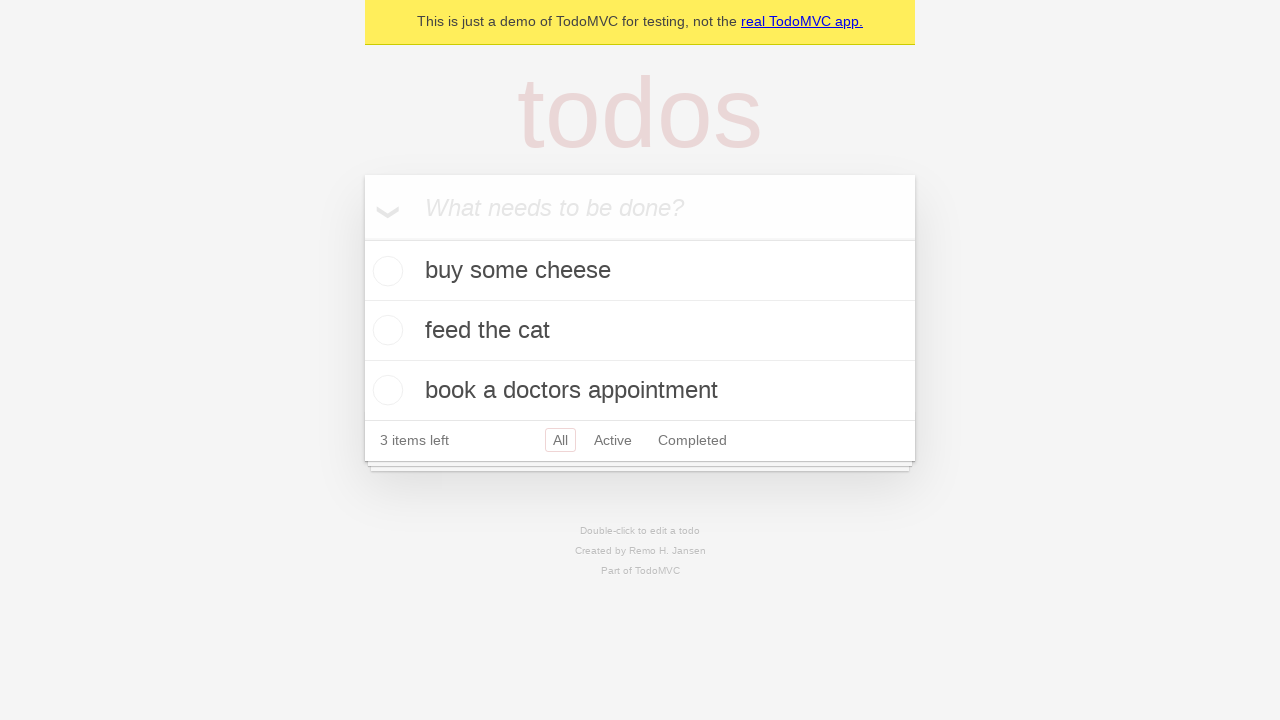

Located the Completed filter link
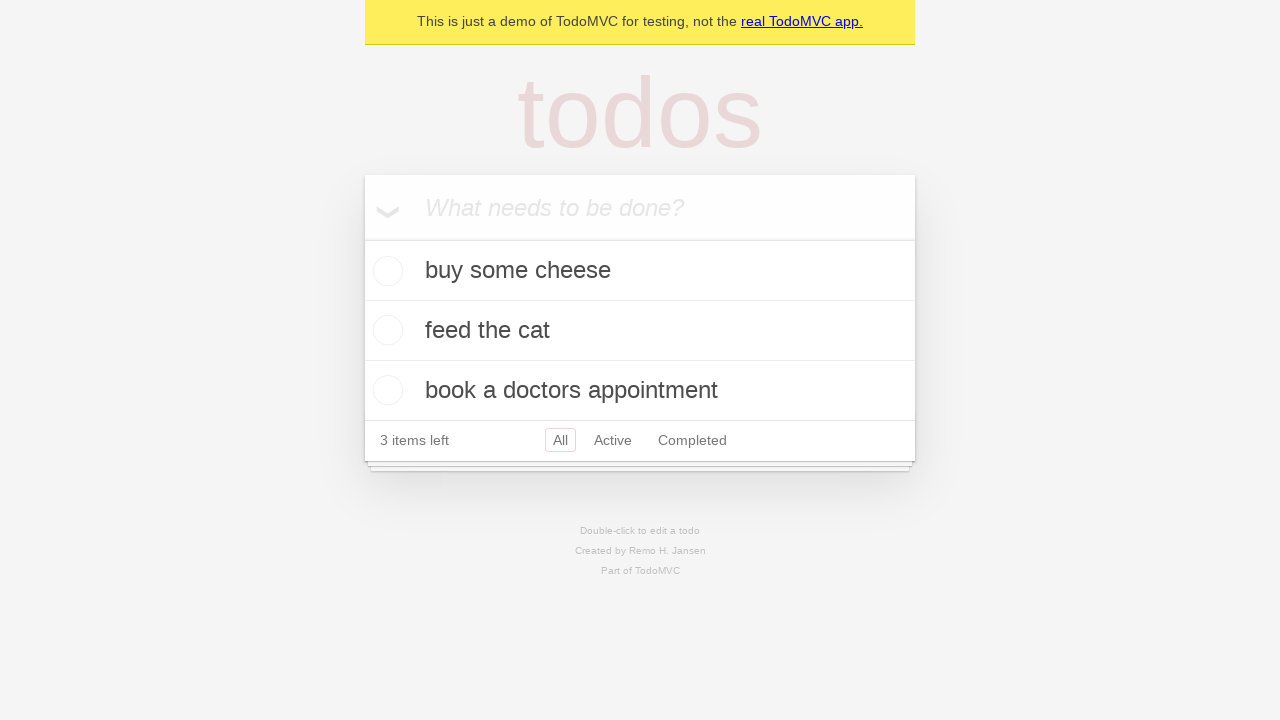

Clicked Active filter to apply it at (613, 440) on internal:role=link[name="Active"i]
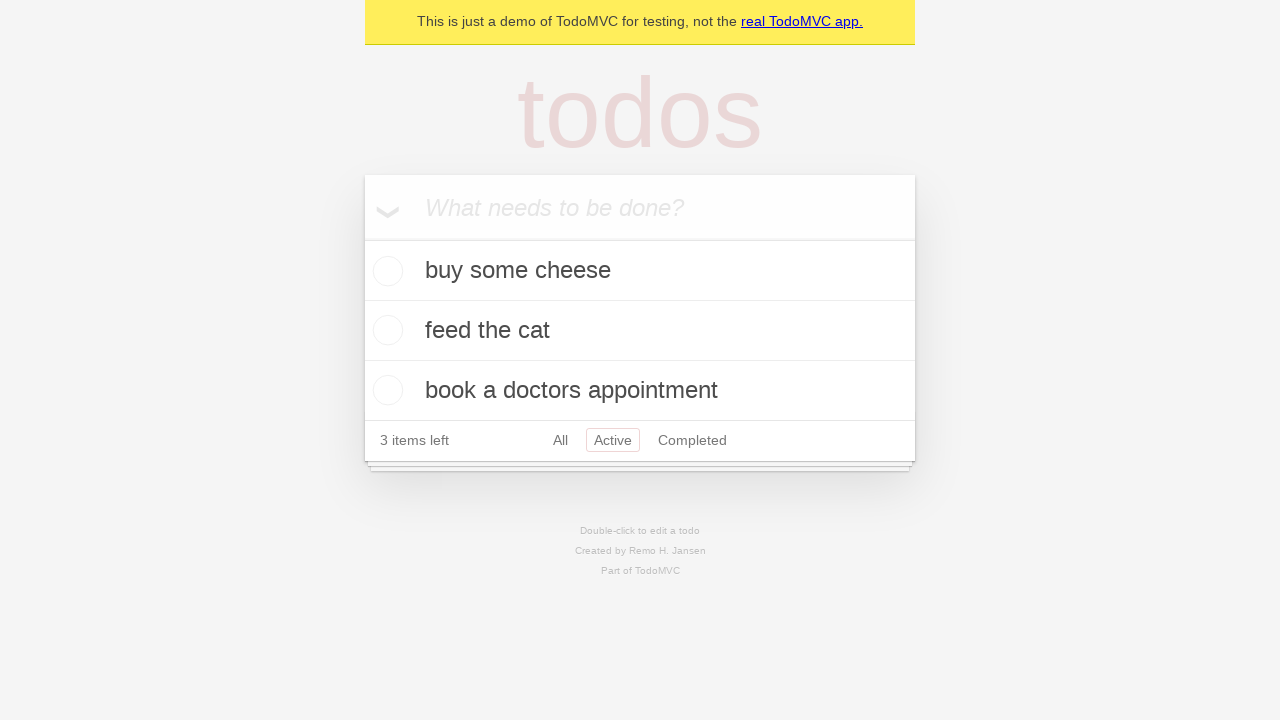

Clicked Completed filter to apply it at (692, 440) on internal:role=link[name="Completed"i]
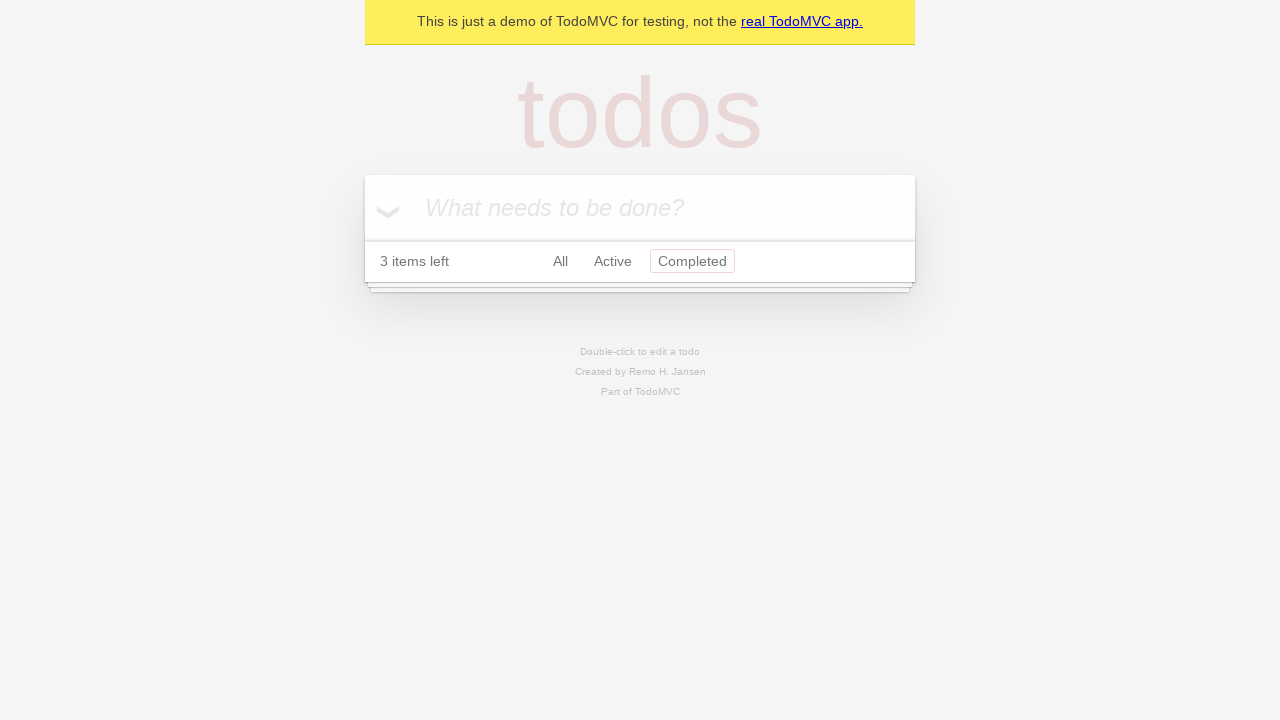

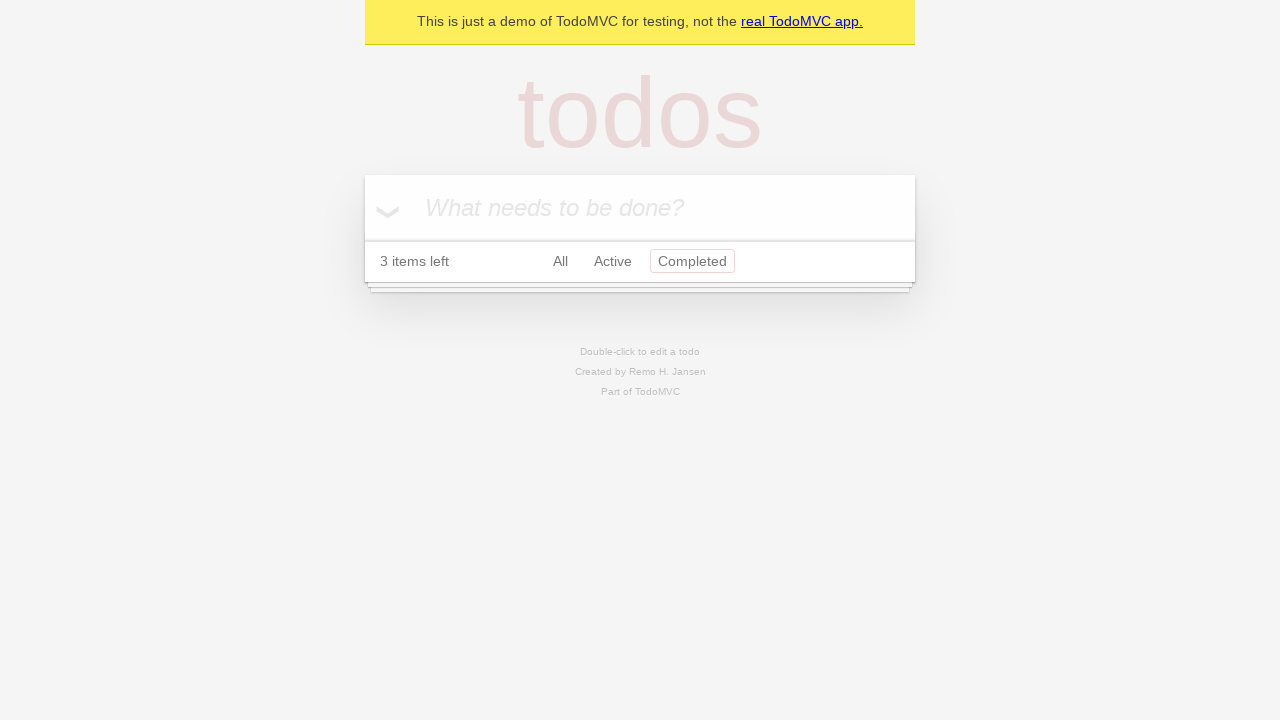